Tests flight booking form by selecting cities, dates, and verifying return date field behavior based on trip type selection (one-way vs round-trip)

Starting URL: https://rahulshettyacademy.com/dropdownsPractise/

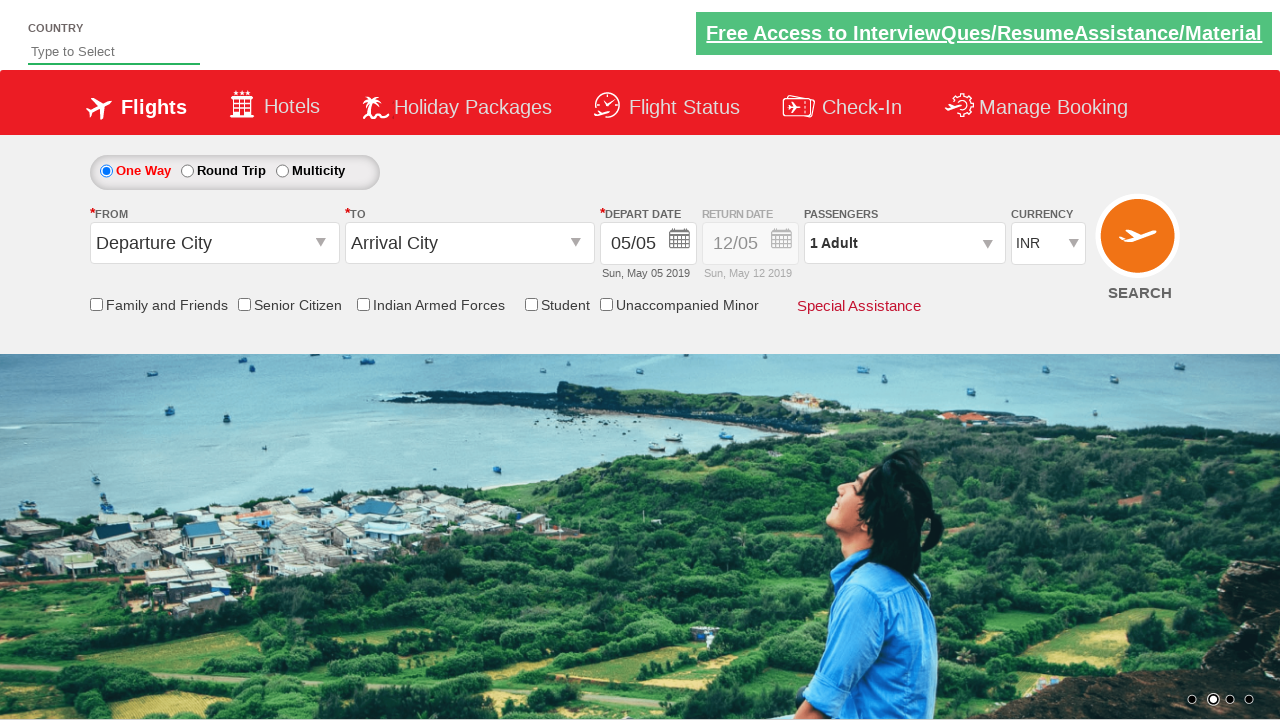

Clicked on origin city dropdown at (214, 243) on #ctl00_mainContent_ddl_originStation1_CTXT
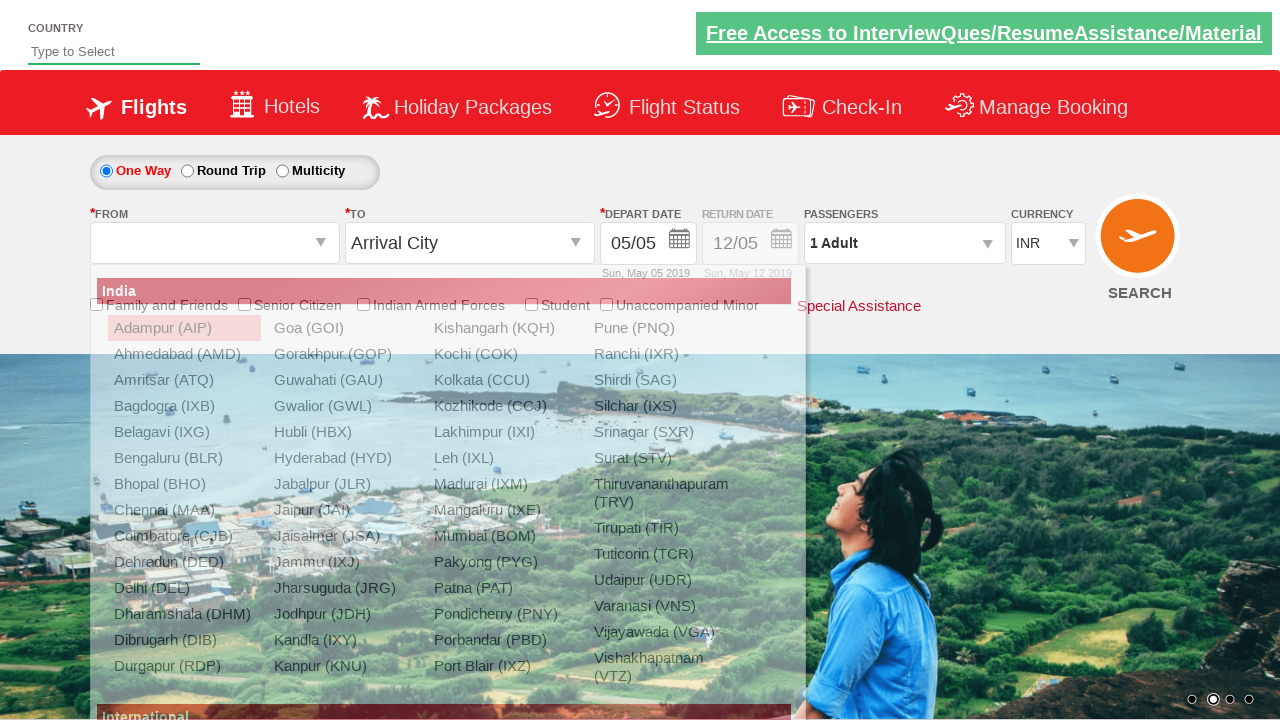

Selected Bangalore (BLR) as origin city at (184, 458) on a[value='BLR']
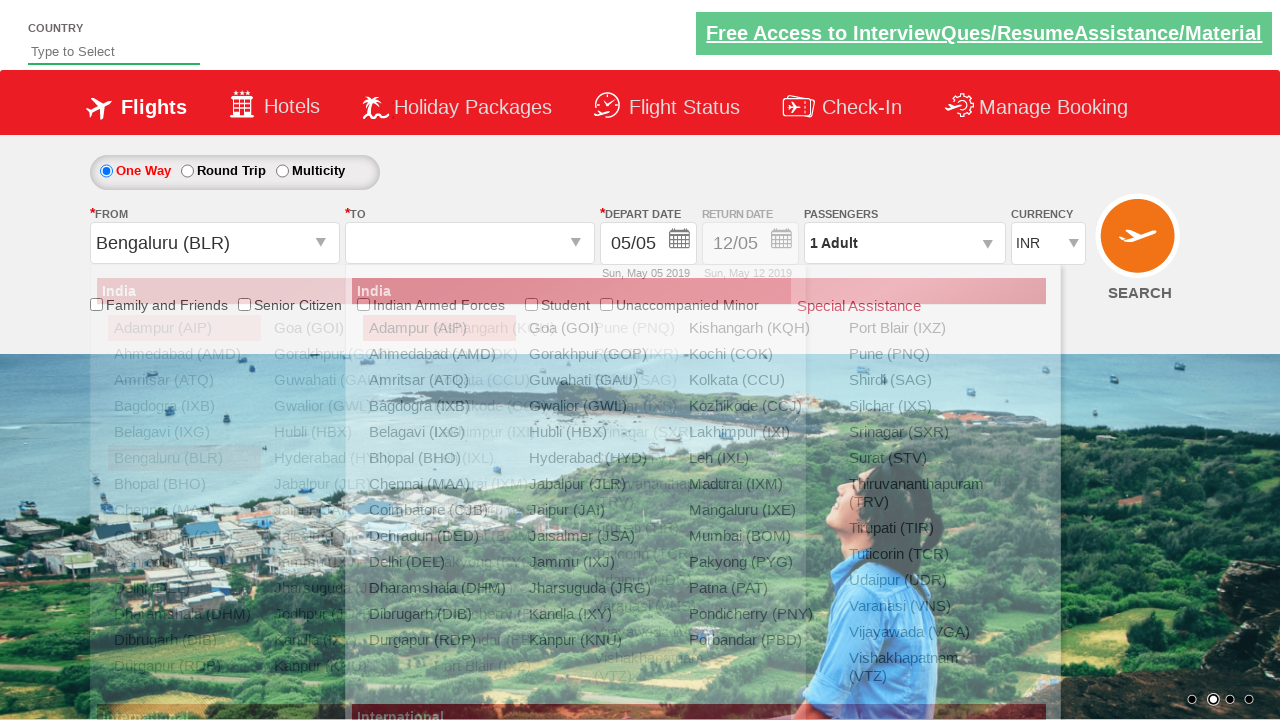

Waited 1 second for destination dropdown to load
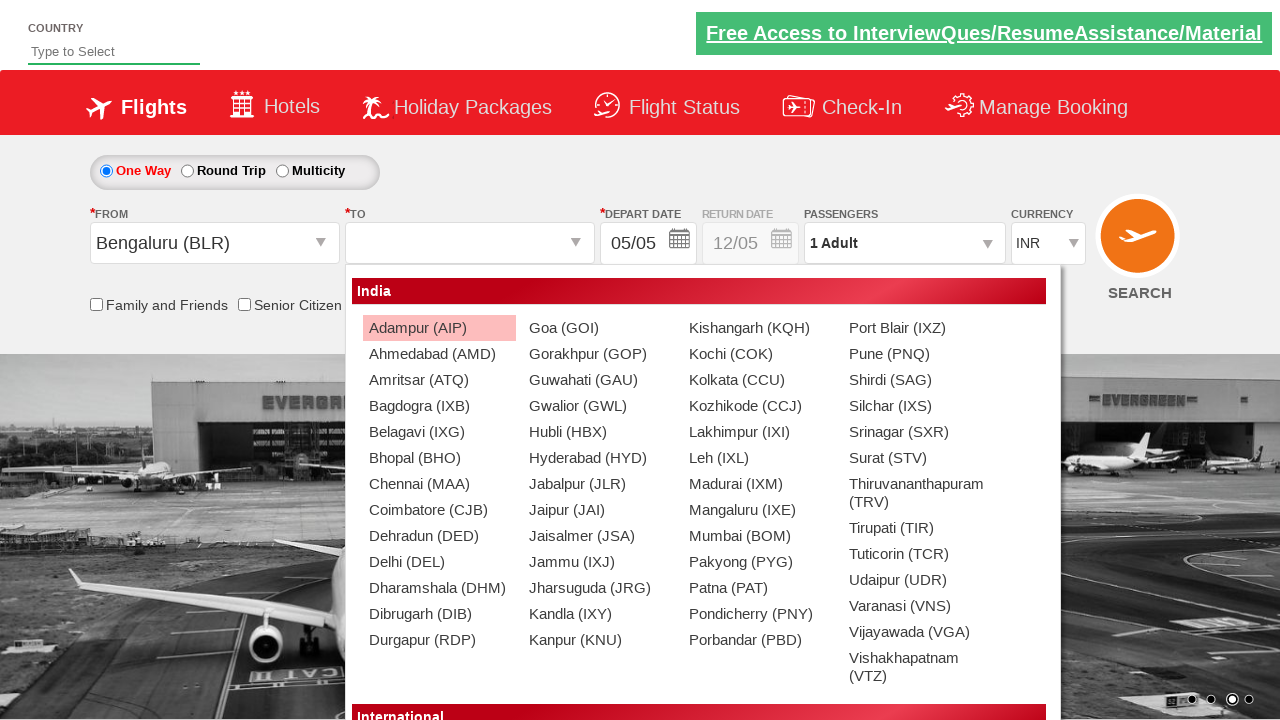

Selected Chennai (MAA) as destination city at (439, 484) on div#glsctl00_mainContent_ddl_destinationStation1_CTNR a[value='MAA']
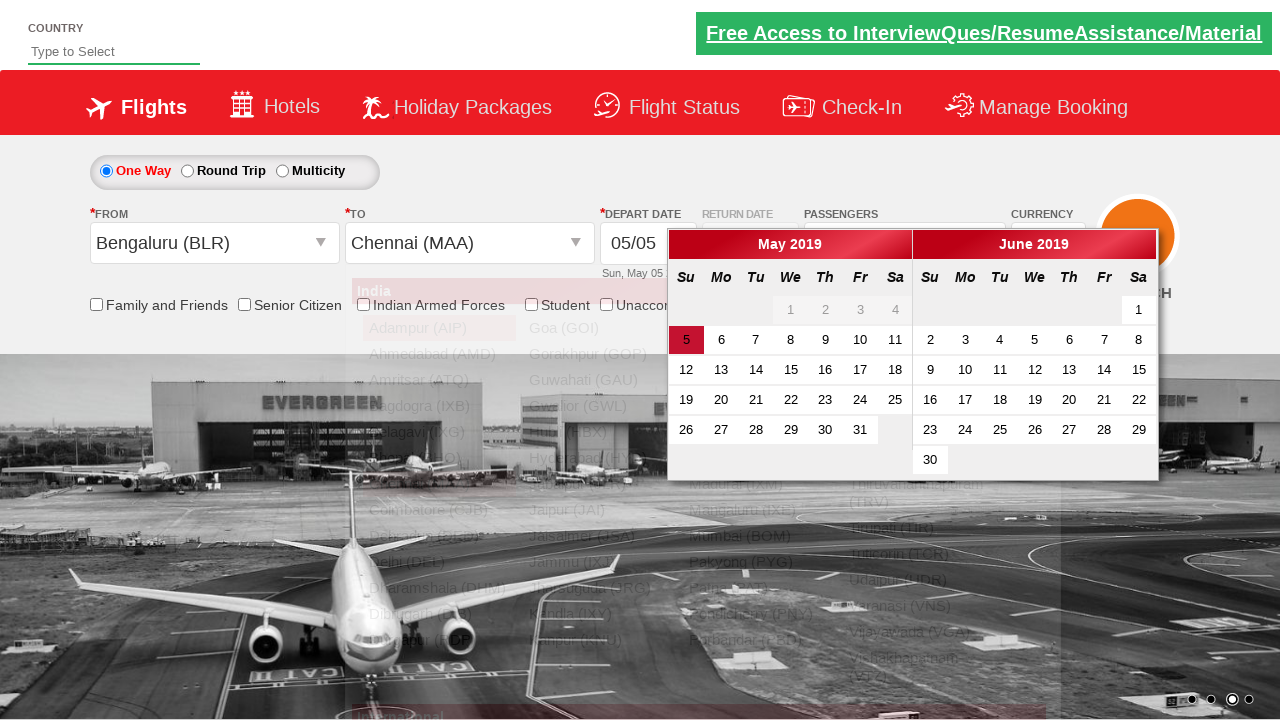

Waited 1 second for calendar to load
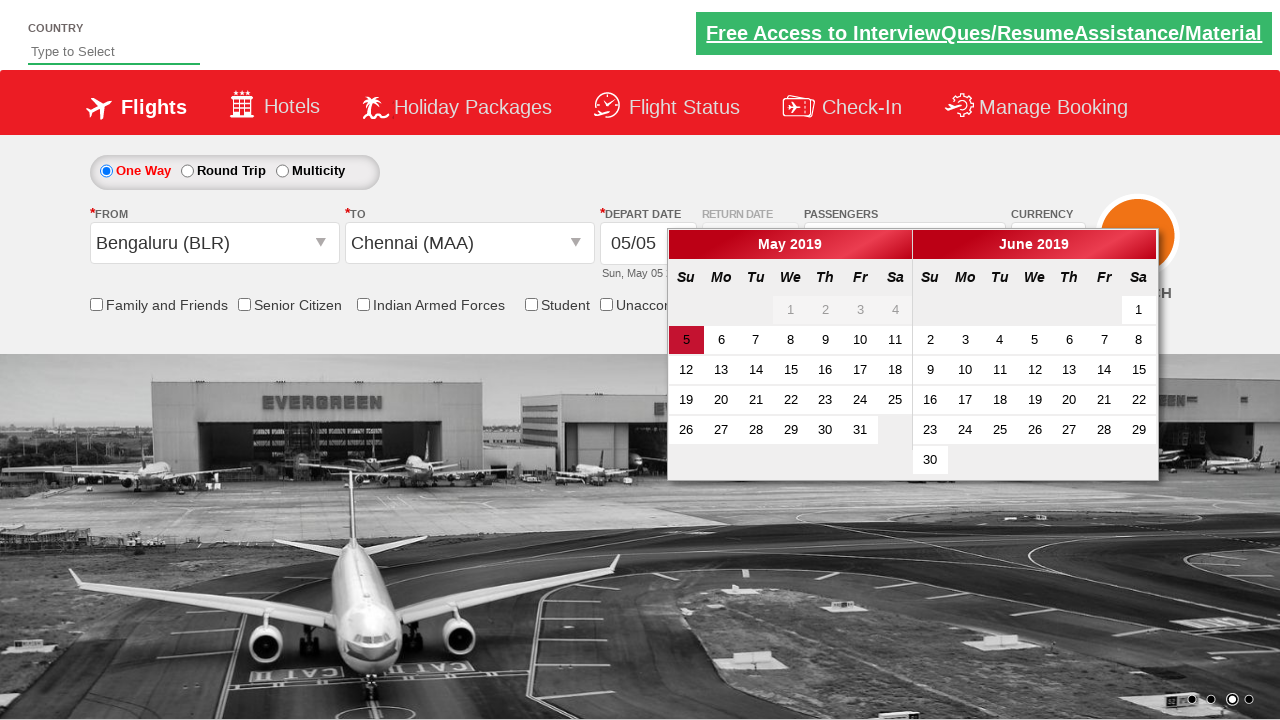

Selected 29th as departure date at (791, 430) on (//a[@href='#'][normalize-space()='29'])[1]
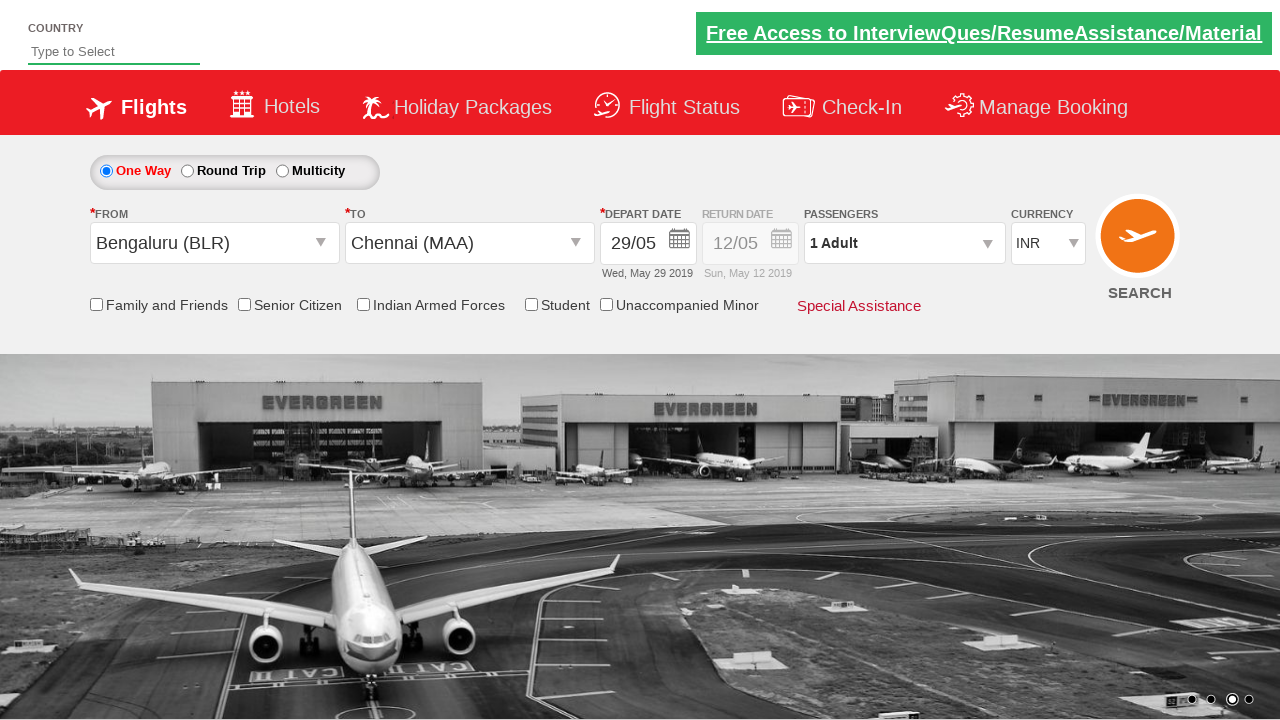

Retrieved return date field class attribute to check if disabled
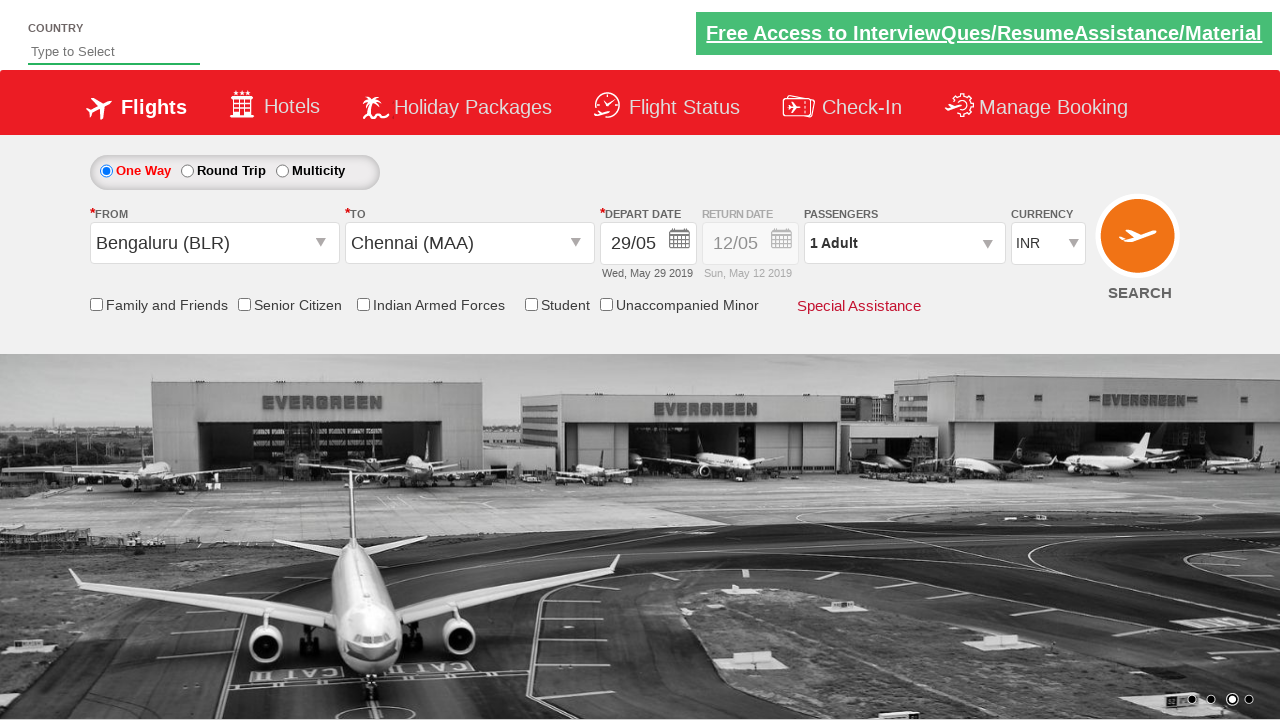

Confirmed return date is disabled for one-way trip
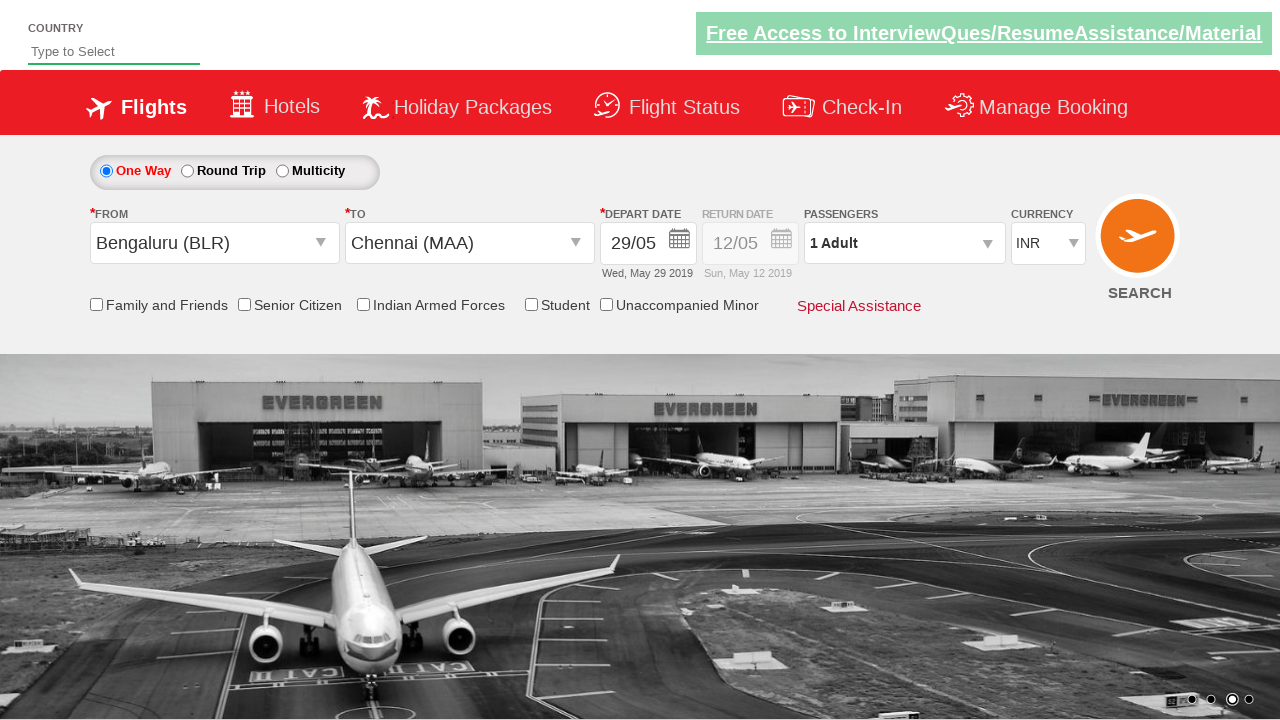

Clicked on round trip radio button to change trip type at (187, 171) on #ctl00_mainContent_rbtnl_Trip_1
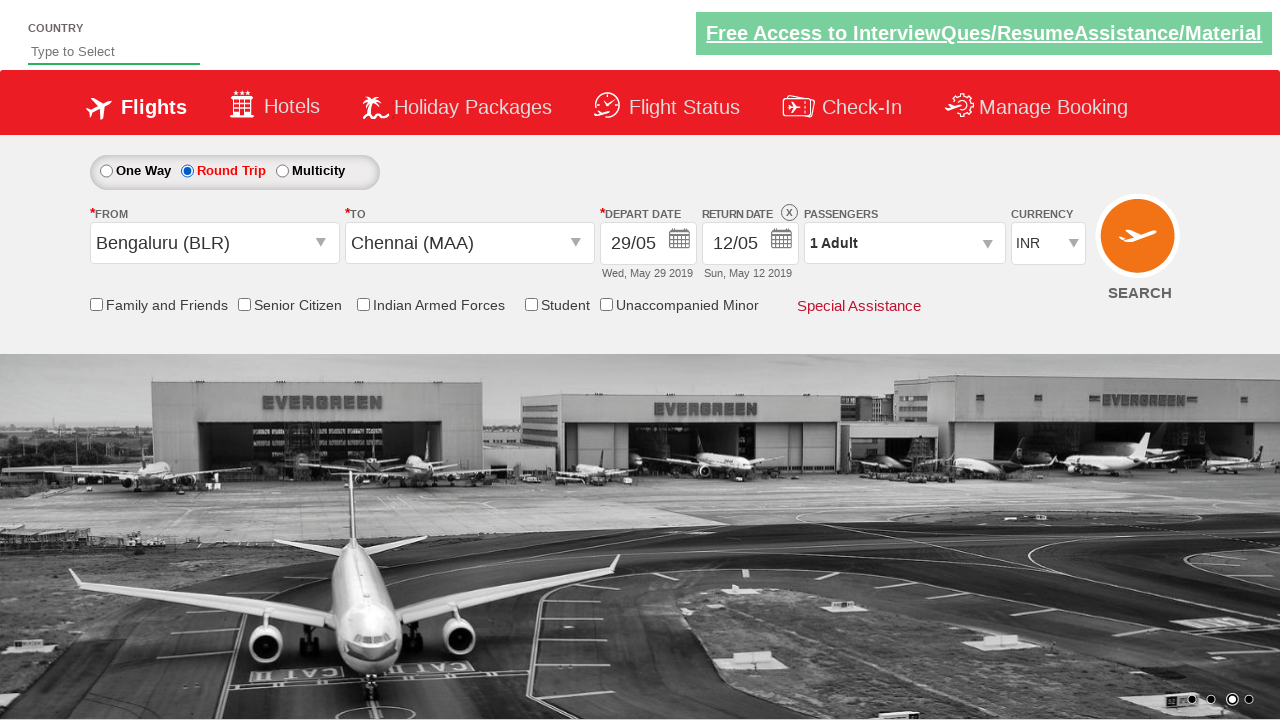

Retrieved return date field class attribute after selecting round trip
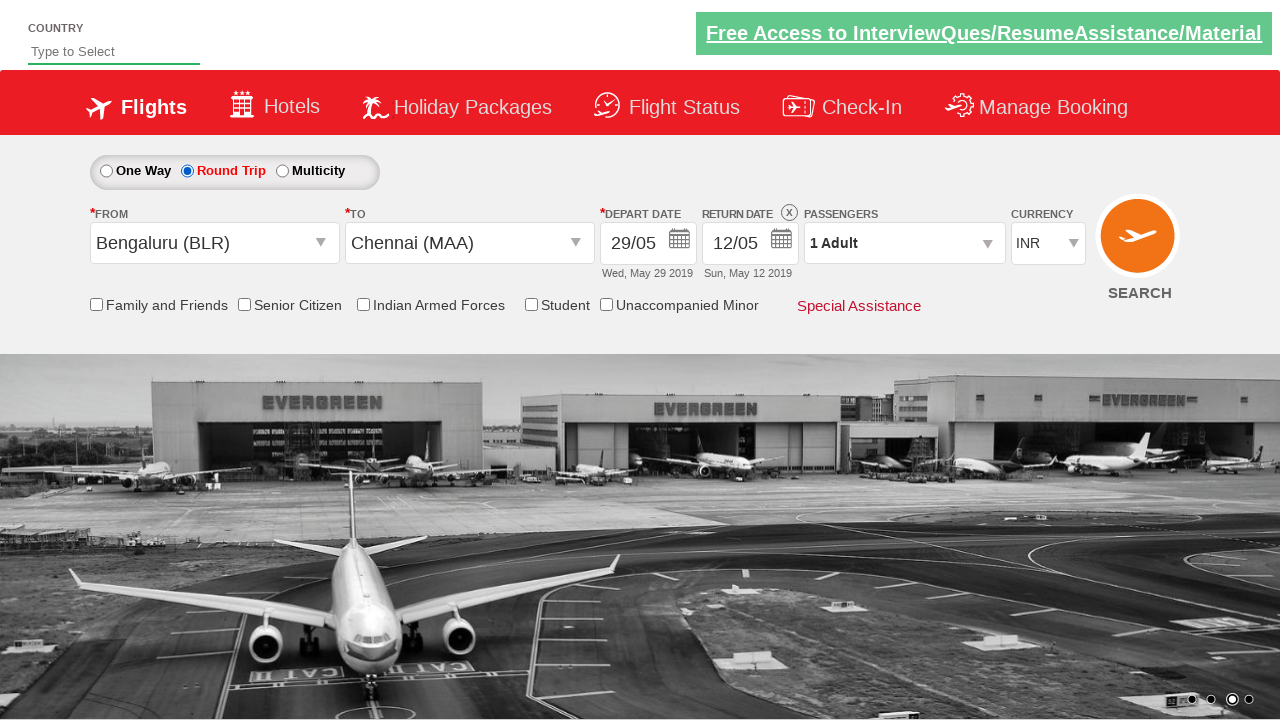

Confirmed return date is enabled for round trip
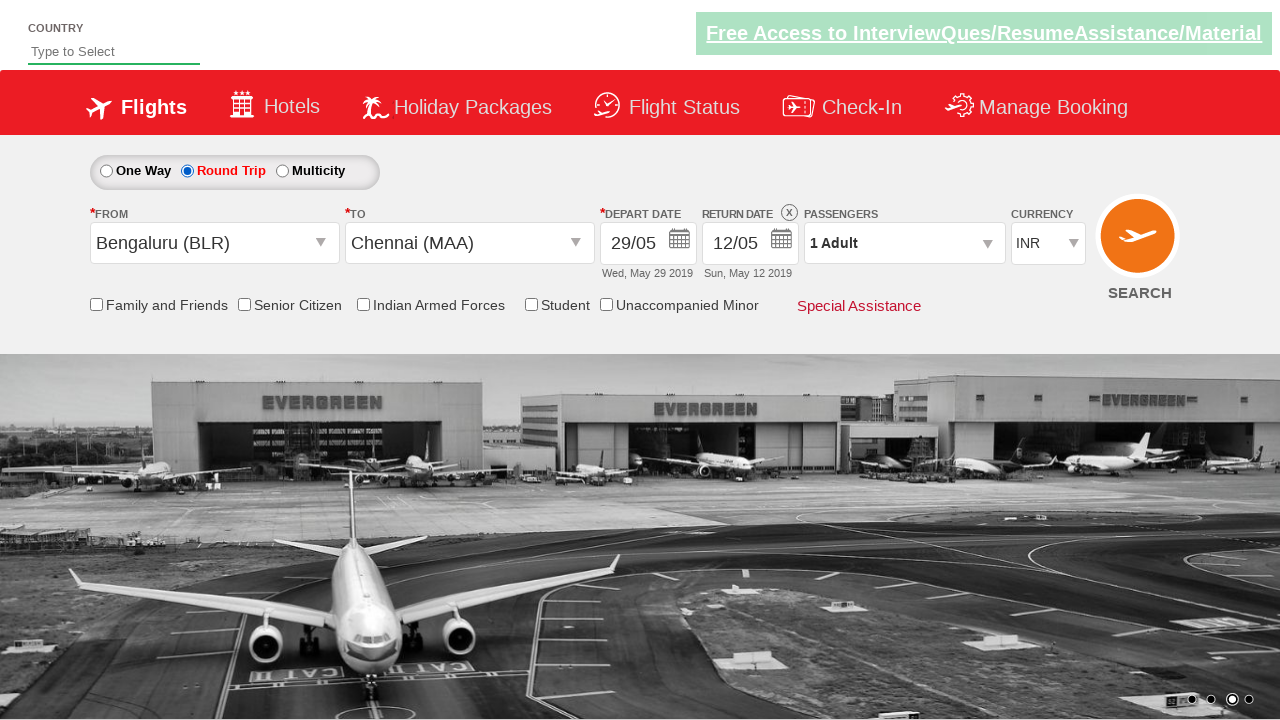

Clicked on round trip radio button again to open return date calendar at (187, 171) on #ctl00_mainContent_rbtnl_Trip_1
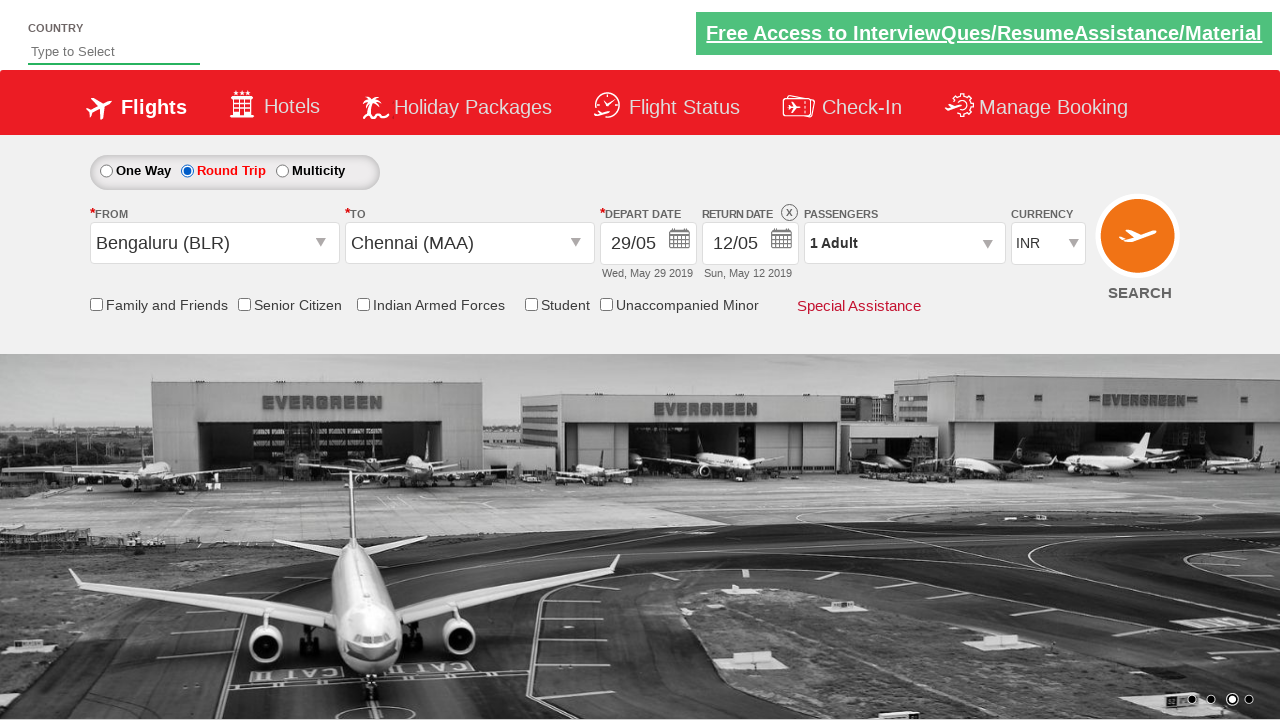

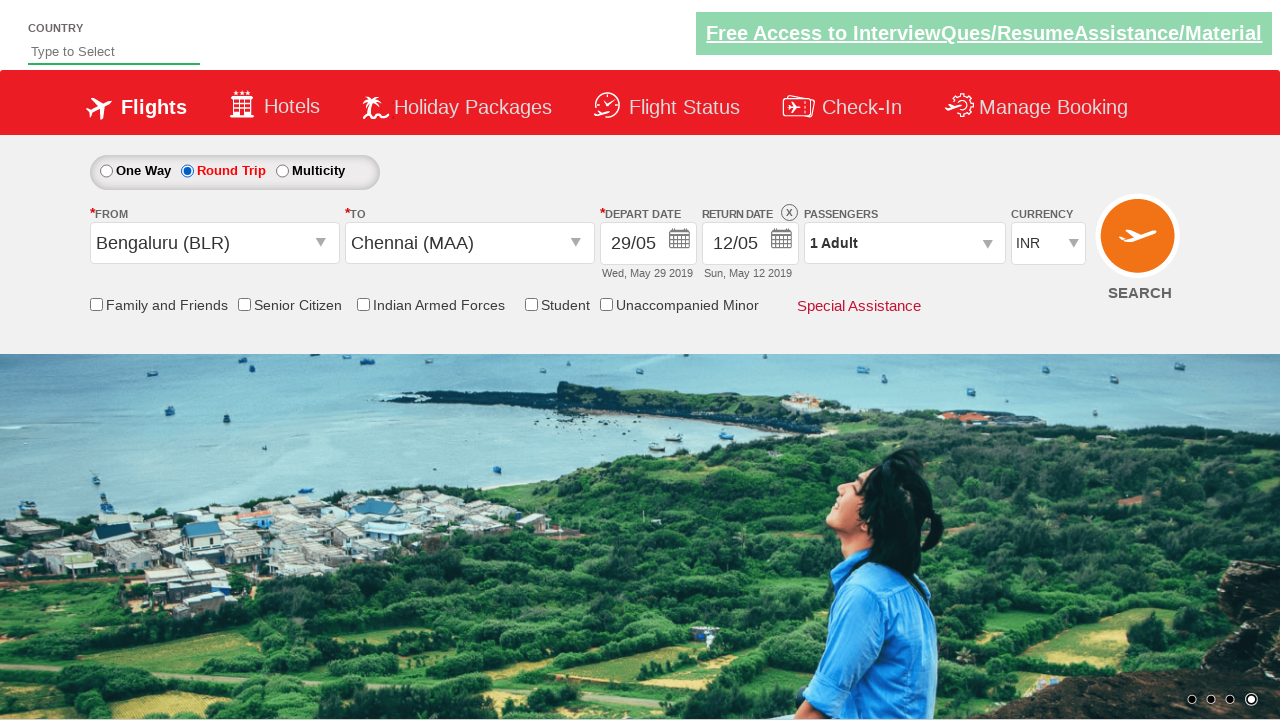